Tests dropdown selection functionality on a registration form by selecting a skill from a dropdown menu

Starting URL: https://demo.automationtesting.in/Register.html

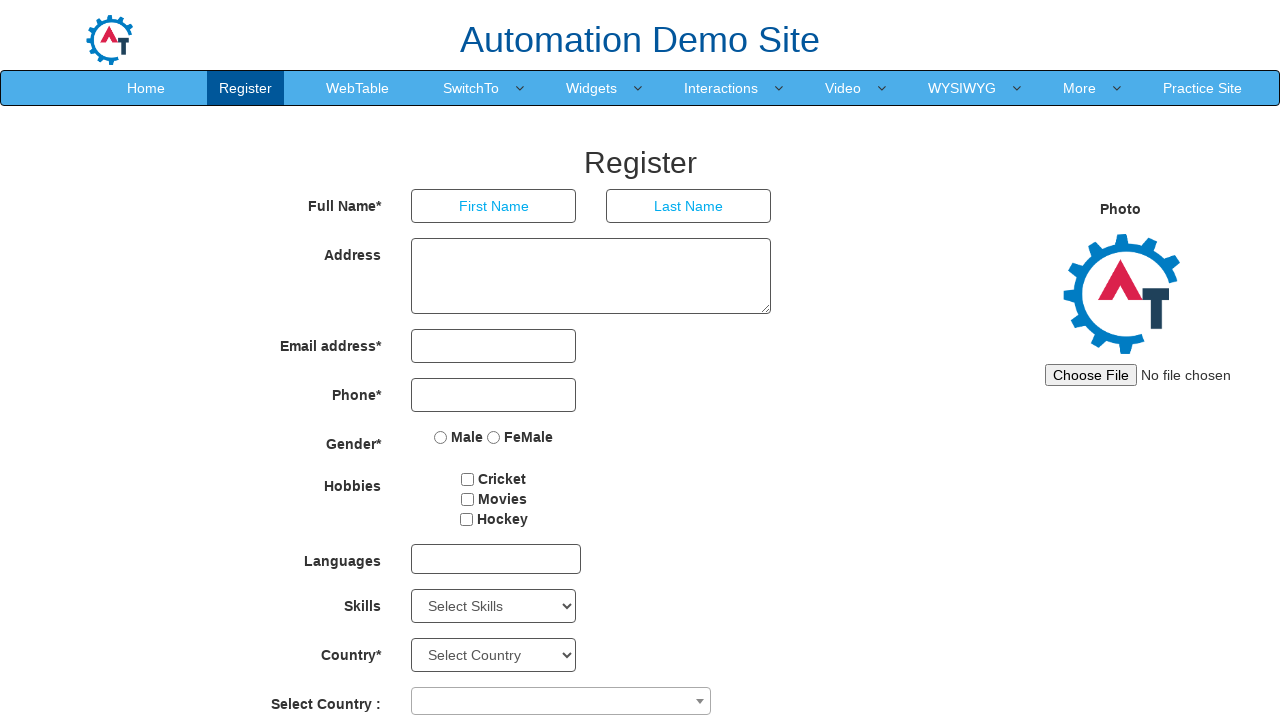

Located Skills dropdown element
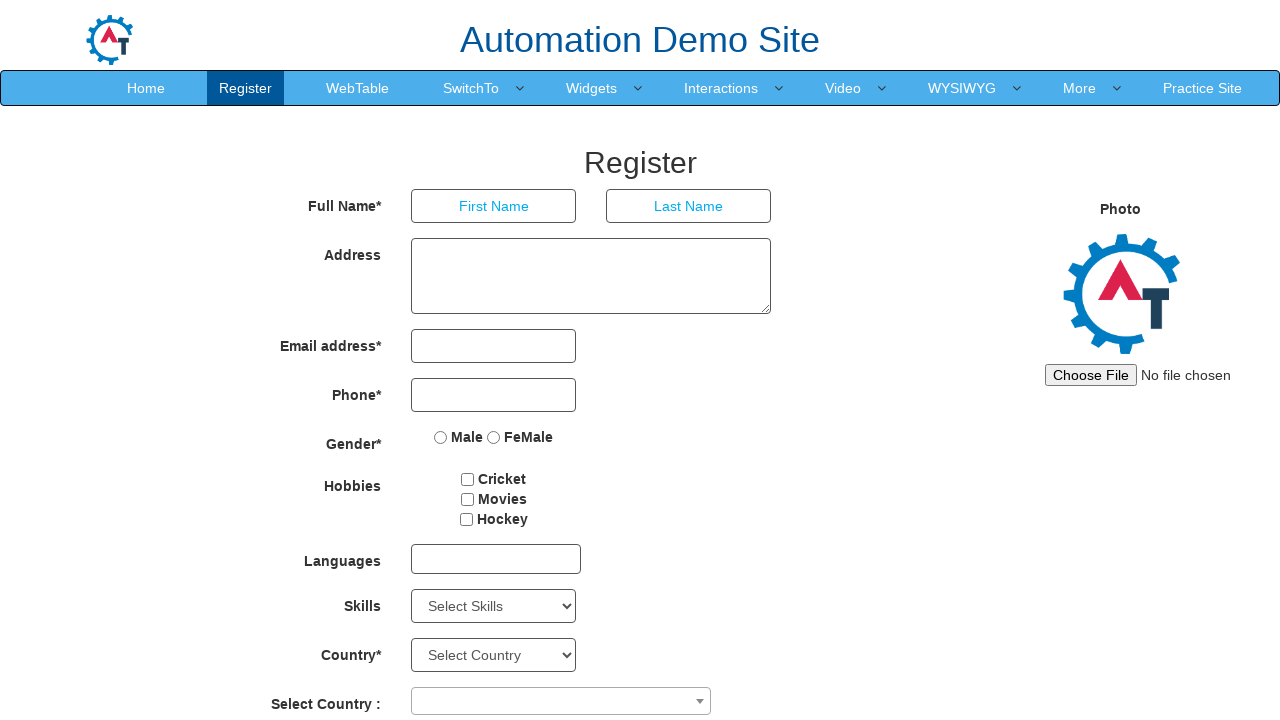

Selected 'C' from Skills dropdown menu on select#Skills
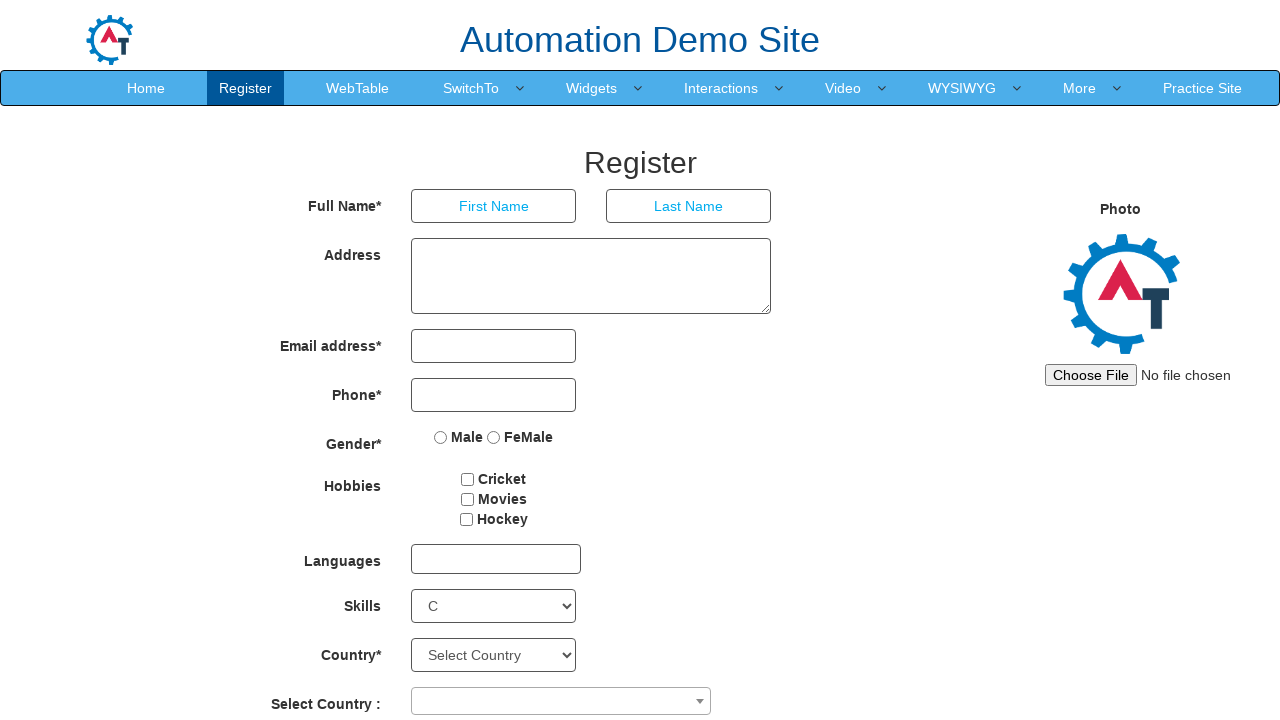

Scrolled down 400 pixels to view the selection
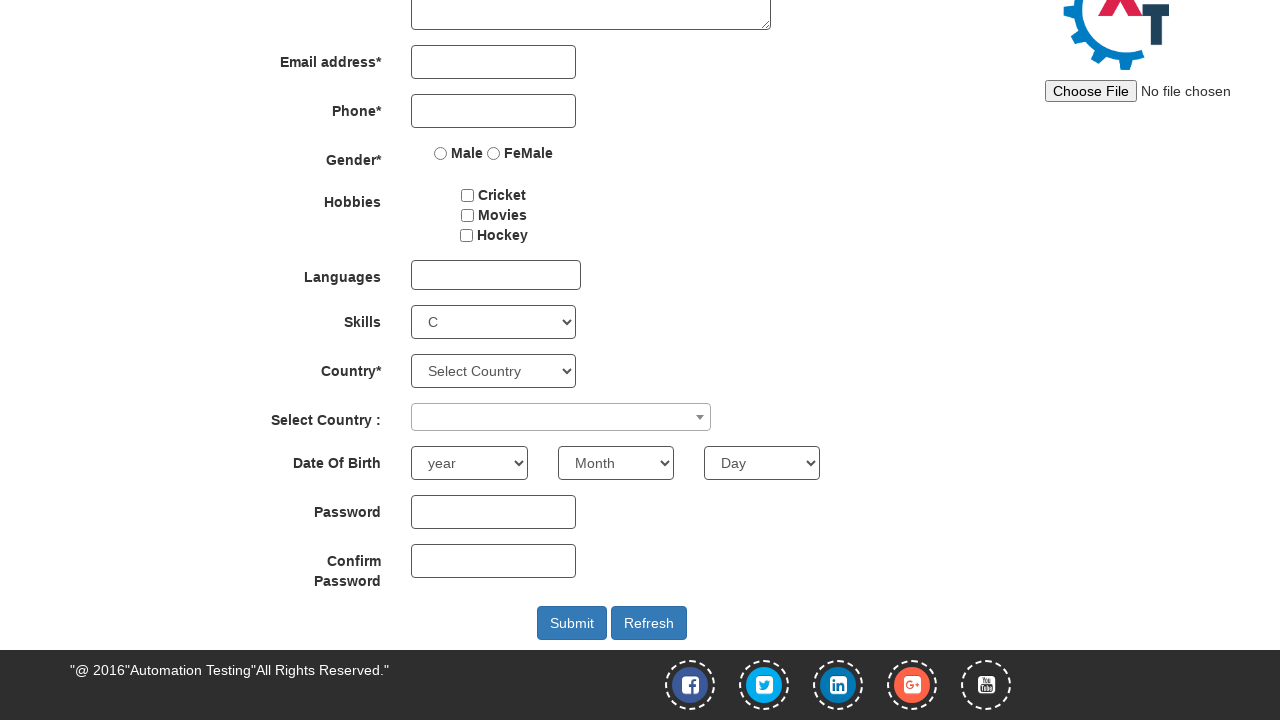

Waited 3 seconds to observe the dropdown selection
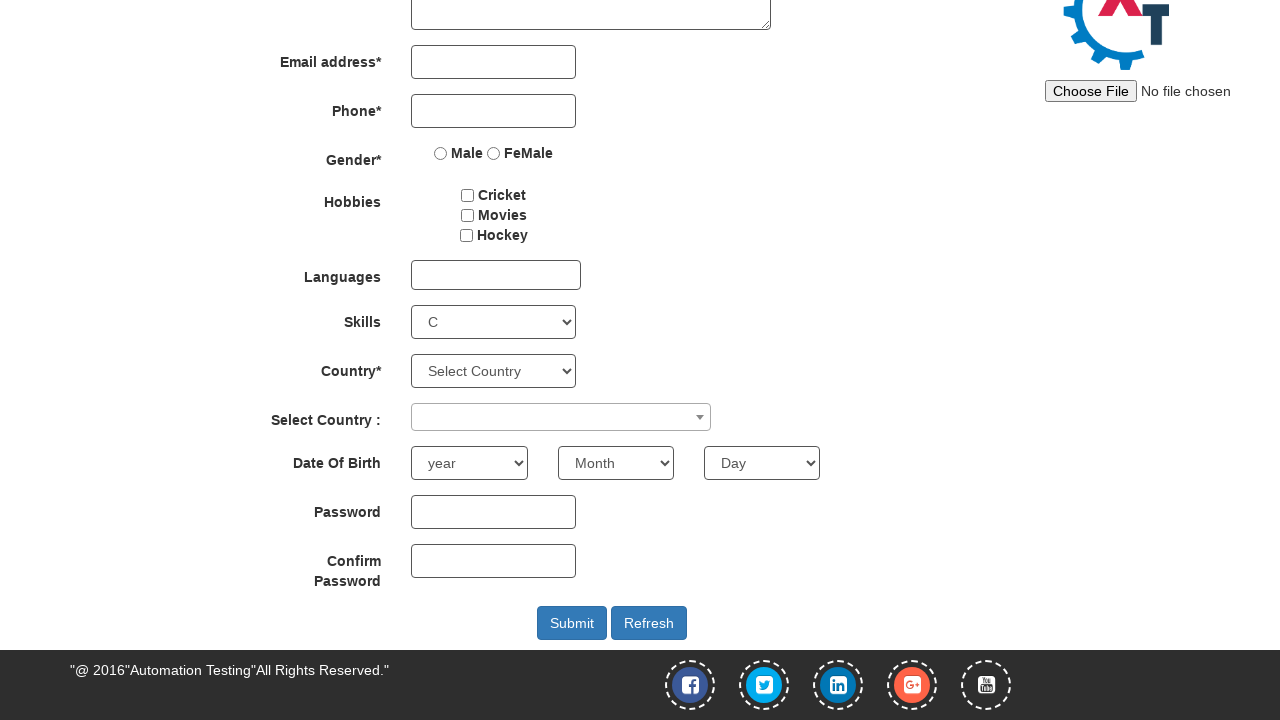

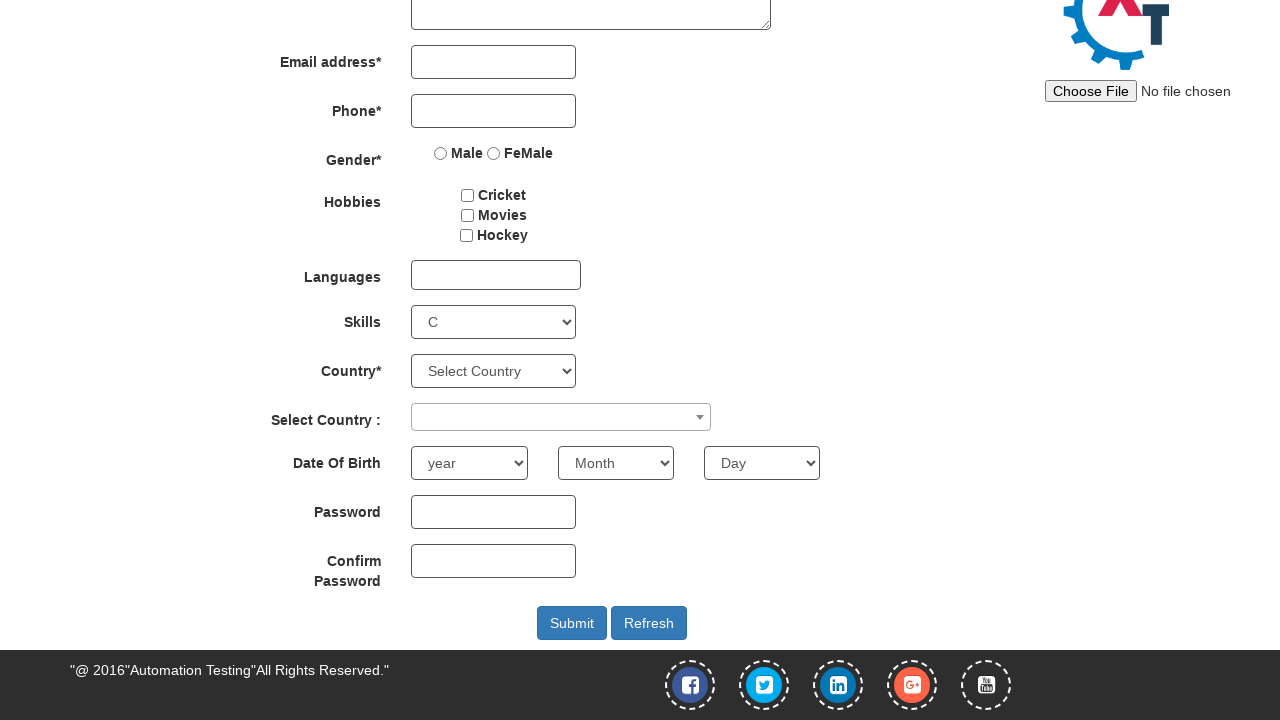